Tests web table interaction by scrolling to a table element and verifying its structure including row and column counts

Starting URL: https://rahulshettyacademy.com/AutomationPractice/

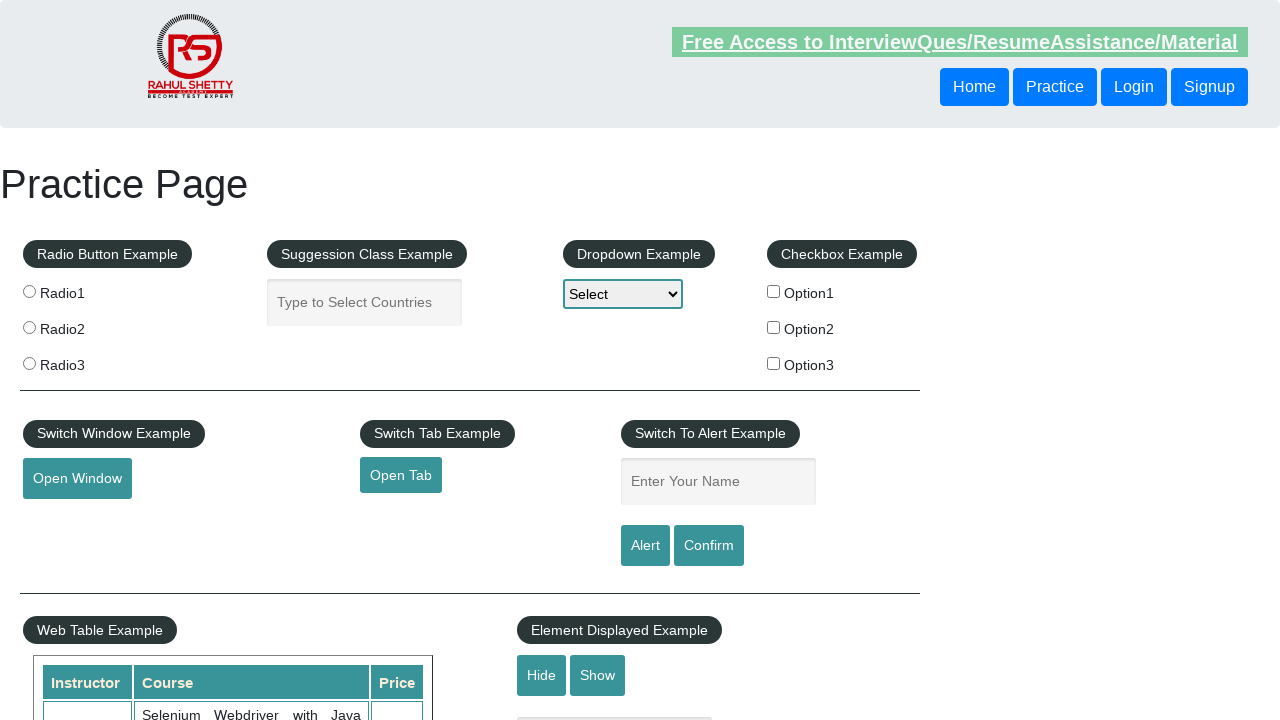

Scrolled down 500 pixels to reveal table element
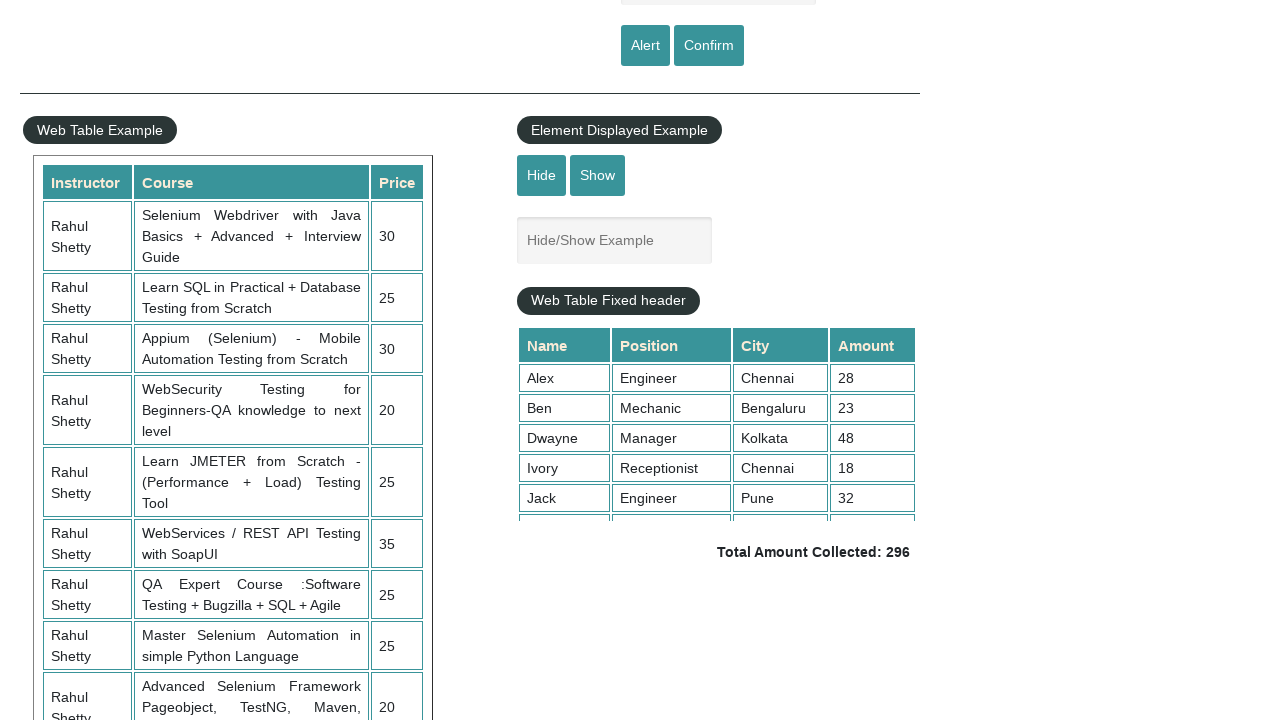

Waited for table with name 'courses' to be visible
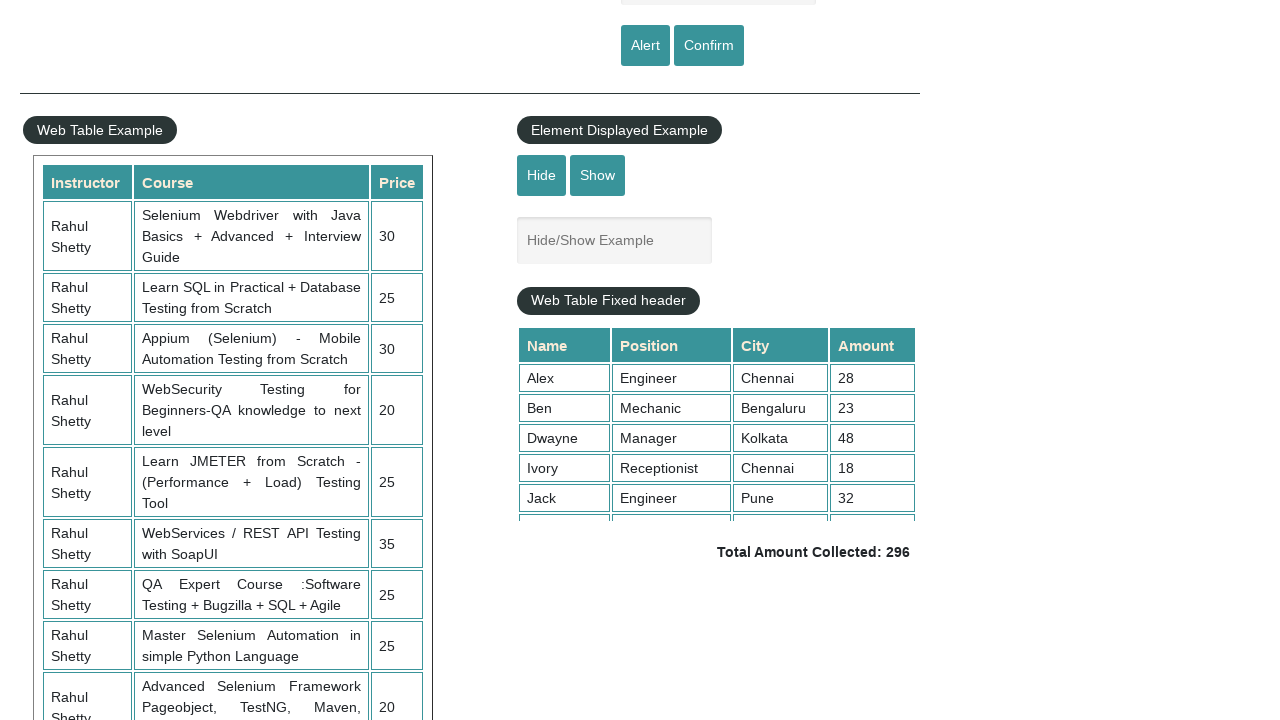

Located table element with name 'courses'
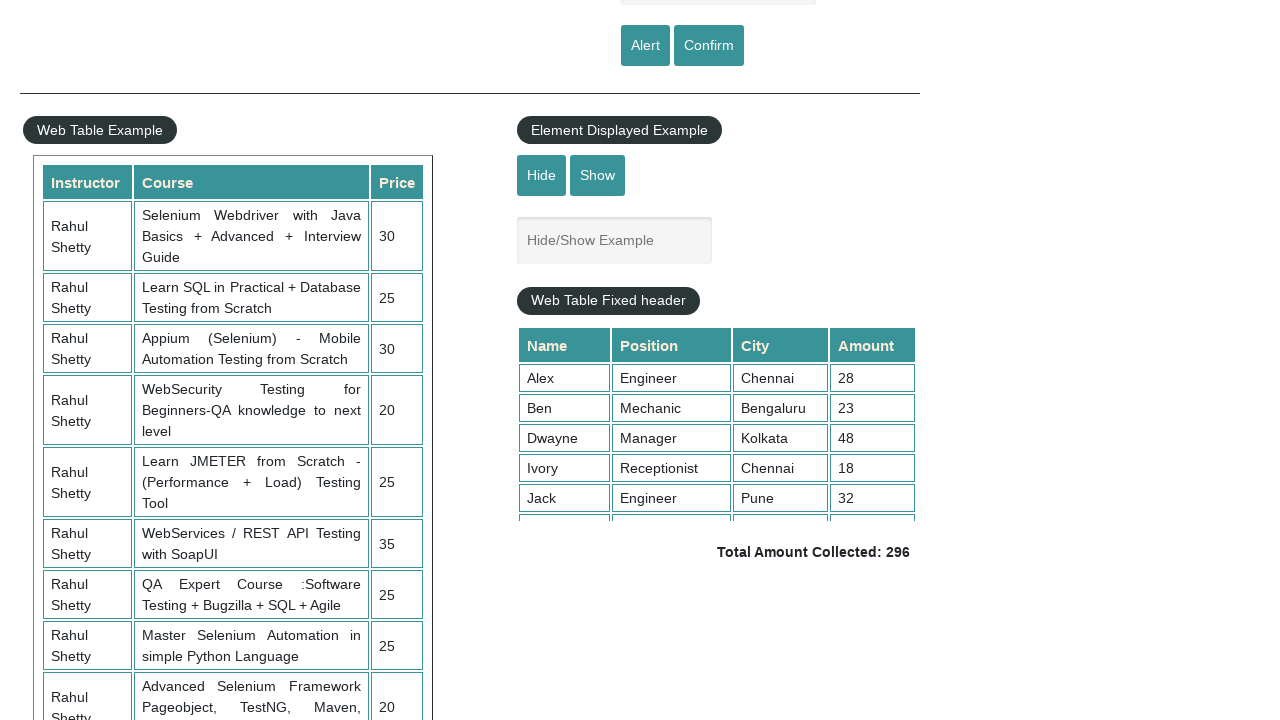

Located all table rows (tr elements)
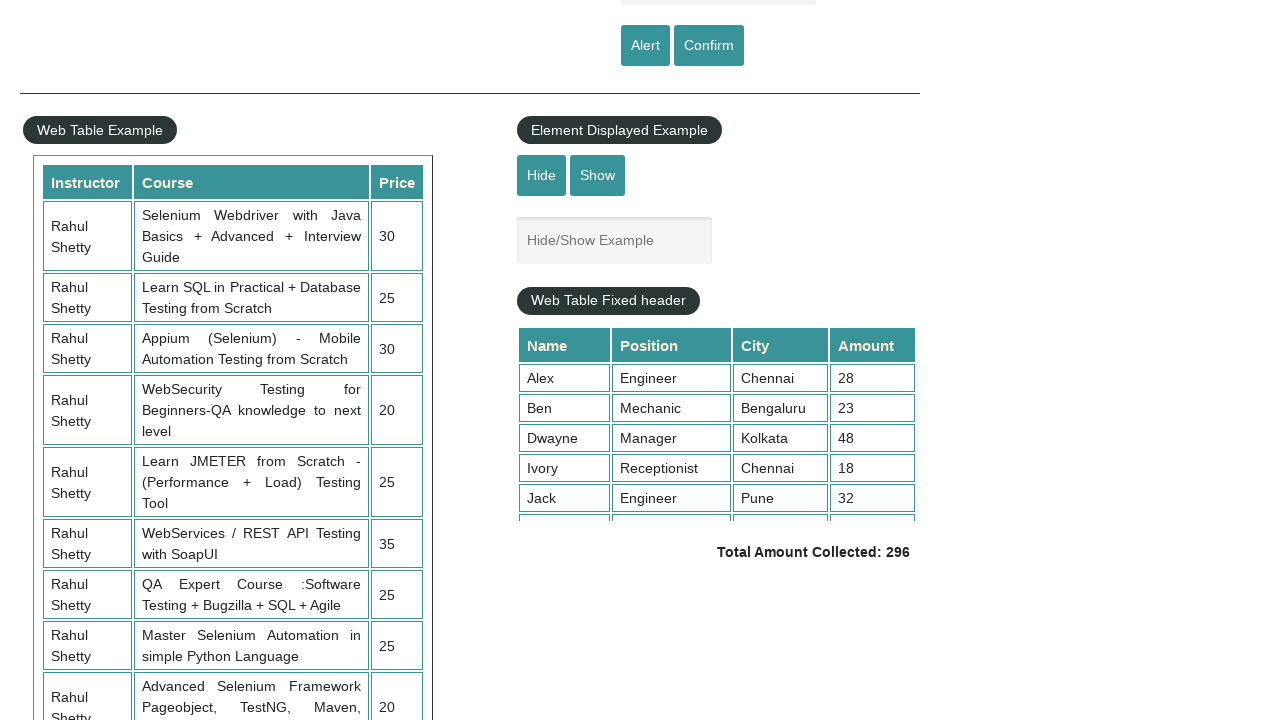

Counted table rows: 11 total rows
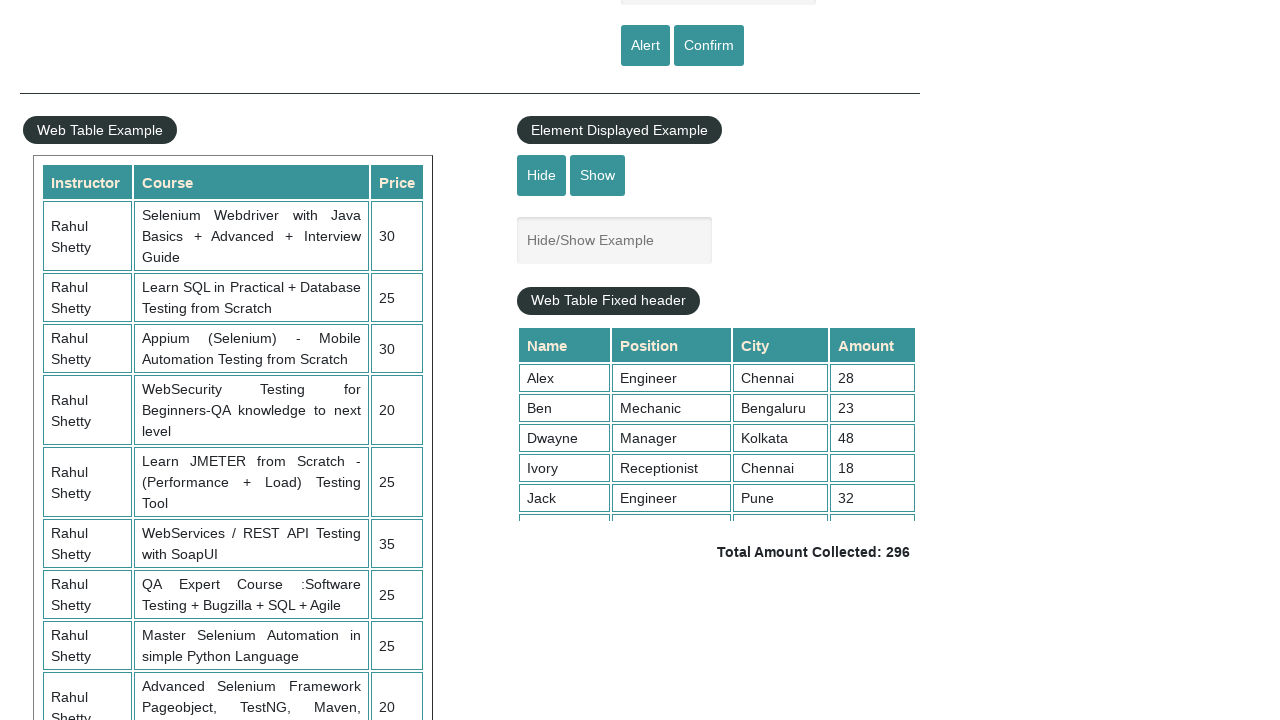

Located all header cells (th elements) in first row
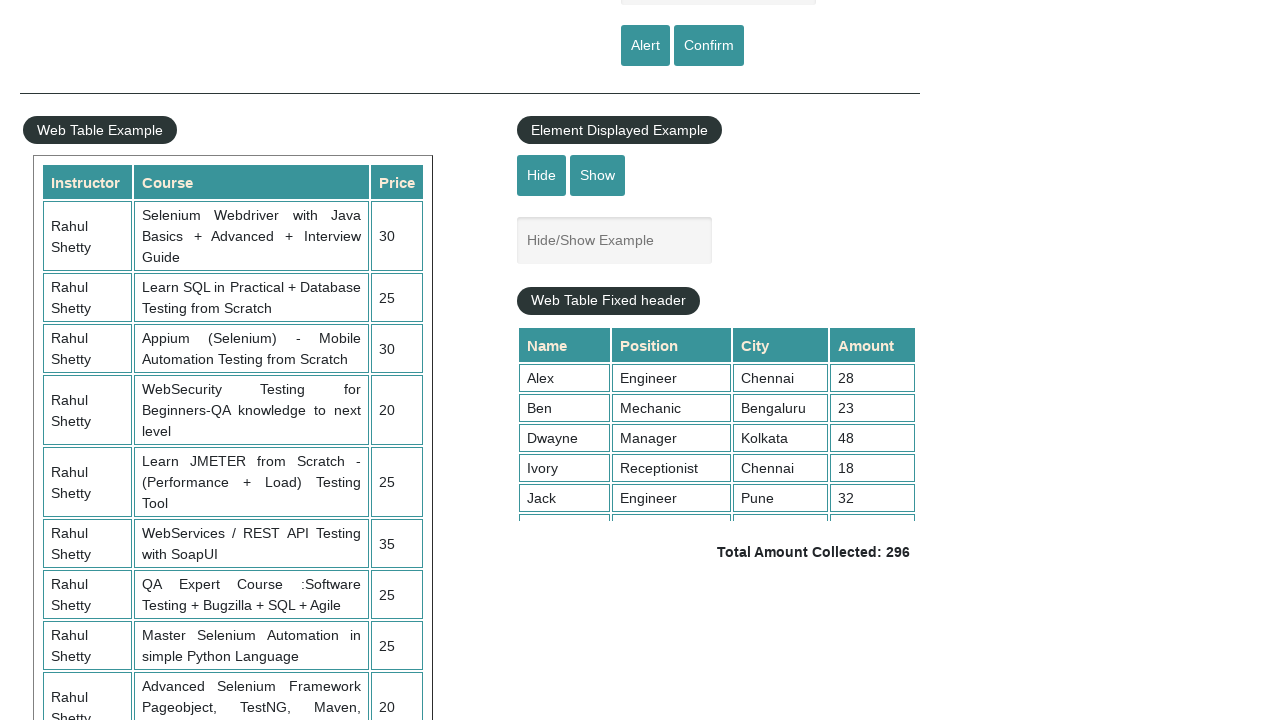

Counted table columns: 3 total columns
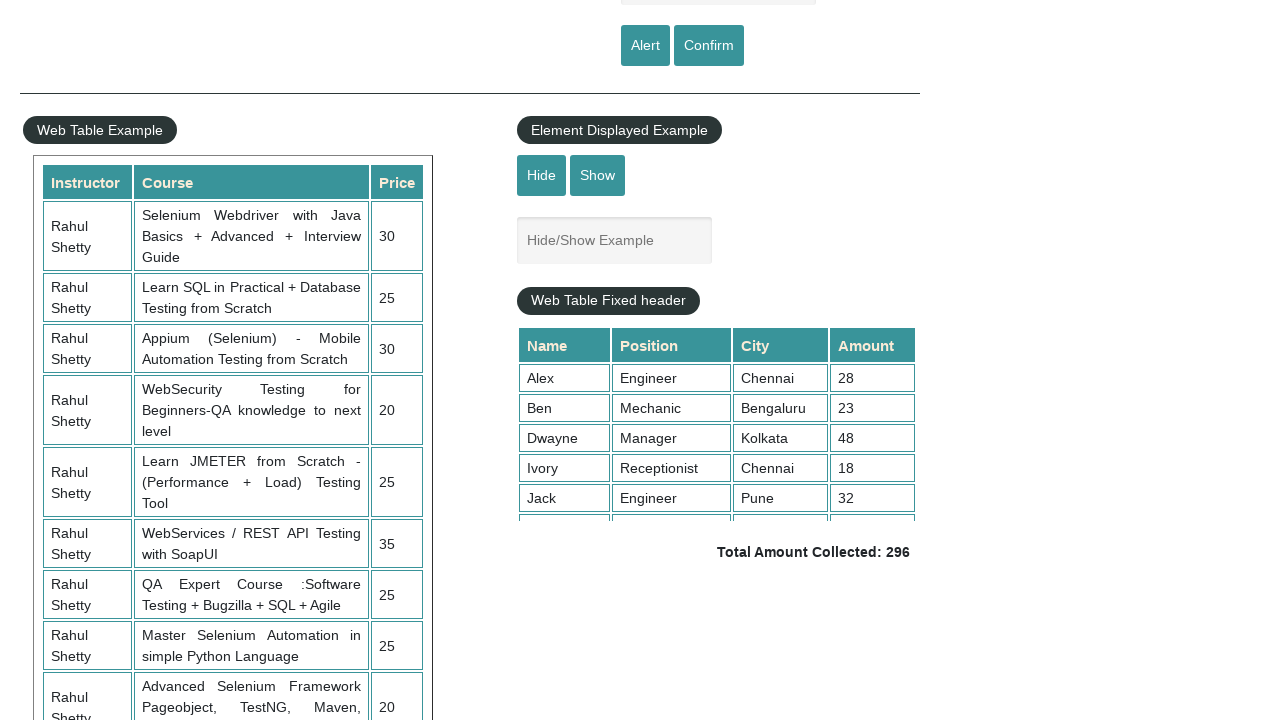

Located all cells (td elements) in second data row
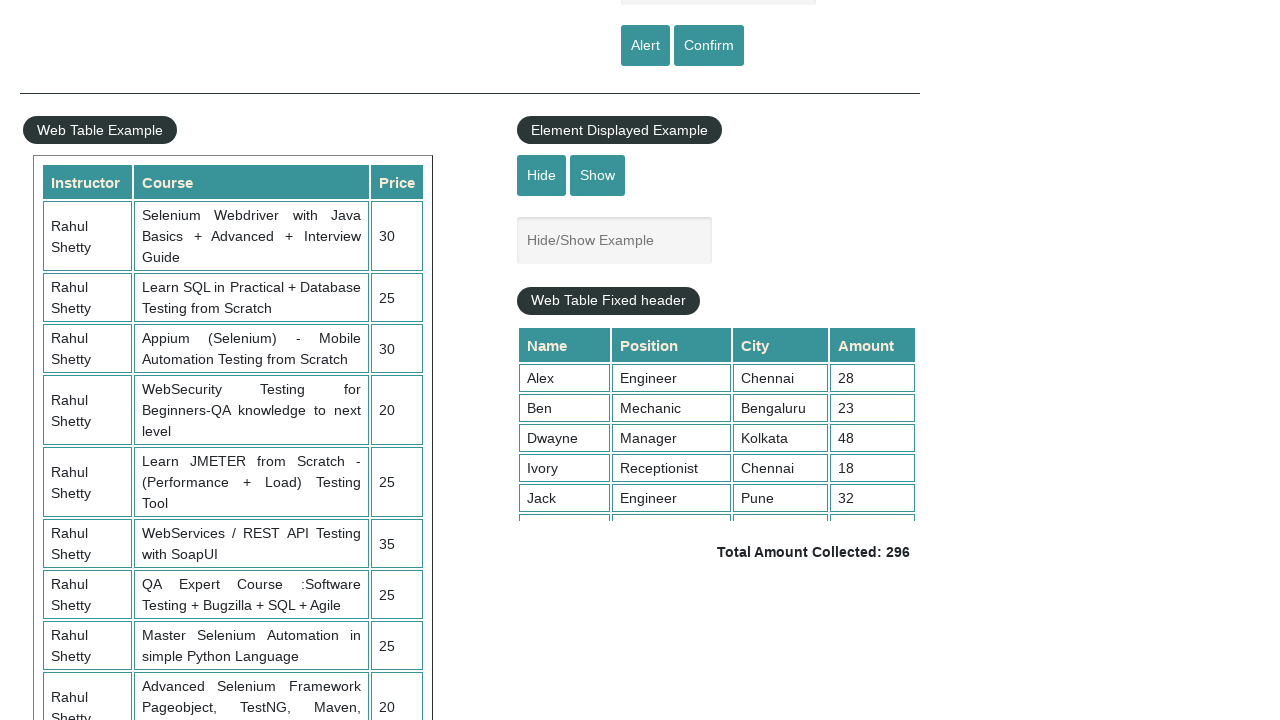

Retrieved first cell content from second row: 'Rahul Shetty'
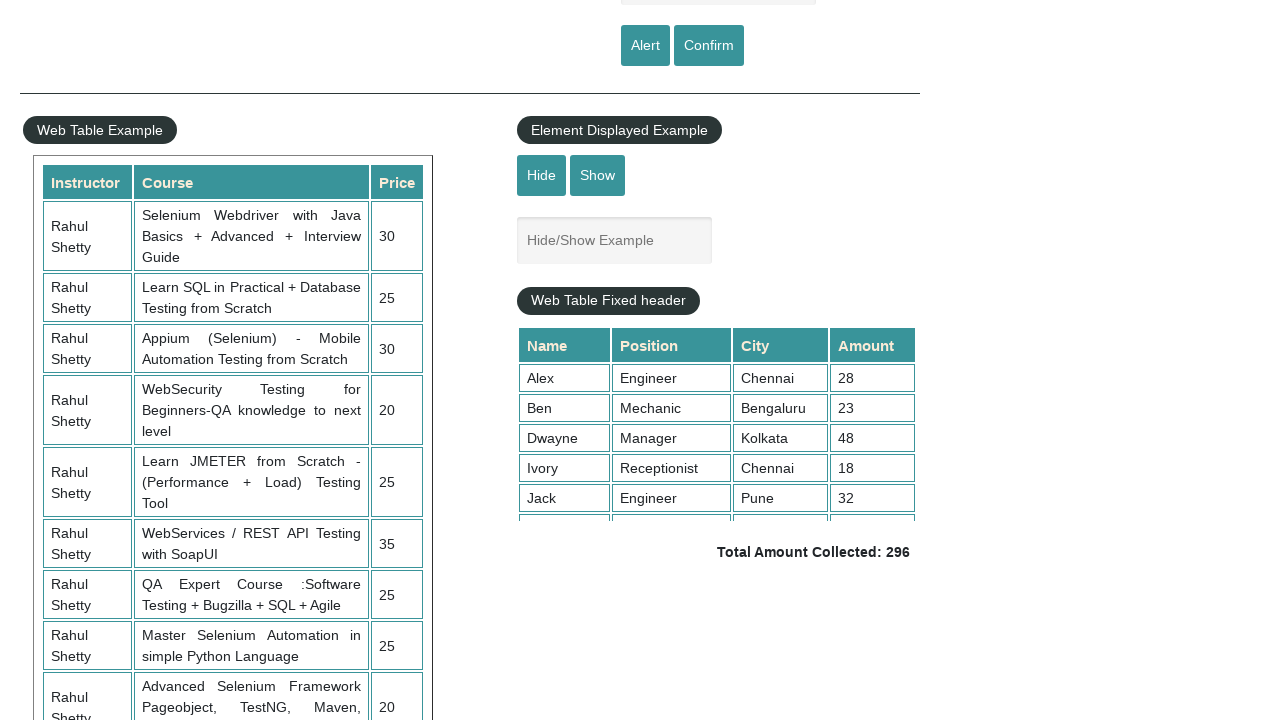

Retrieved second cell content from second row: 'Learn SQL in Practical + Database Testing from Scratch'
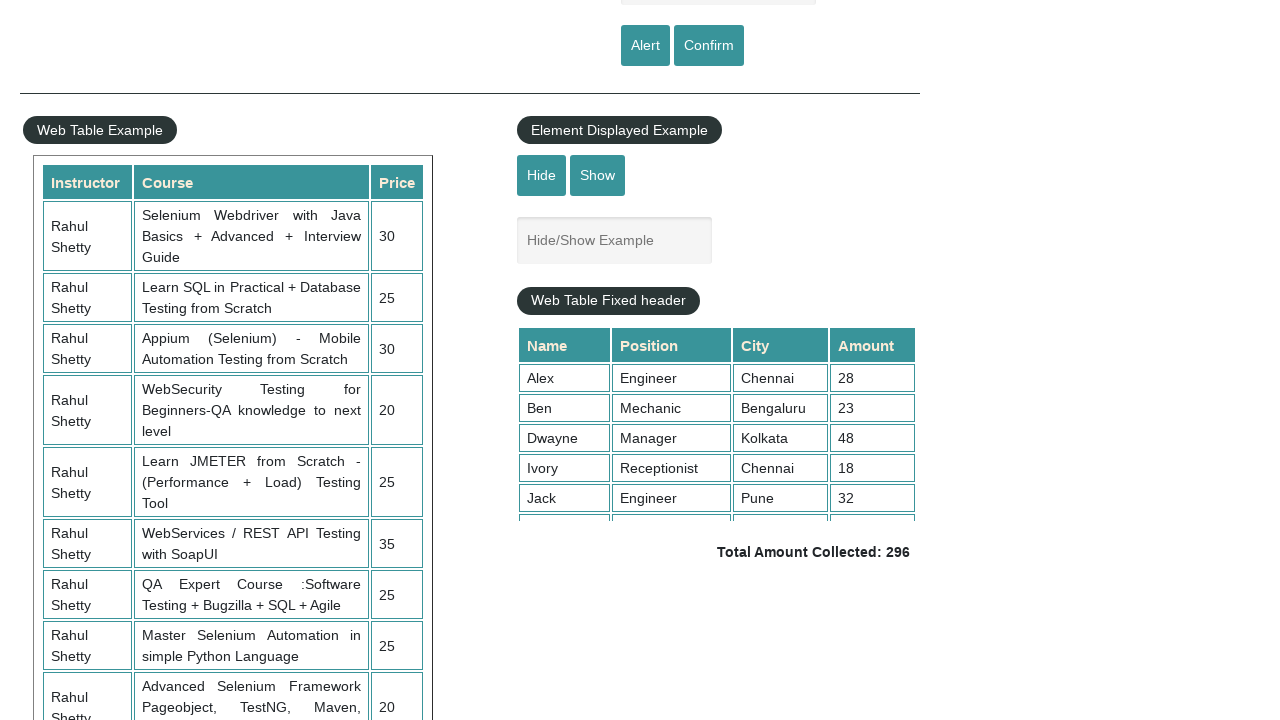

Retrieved third cell content from second row: '25'
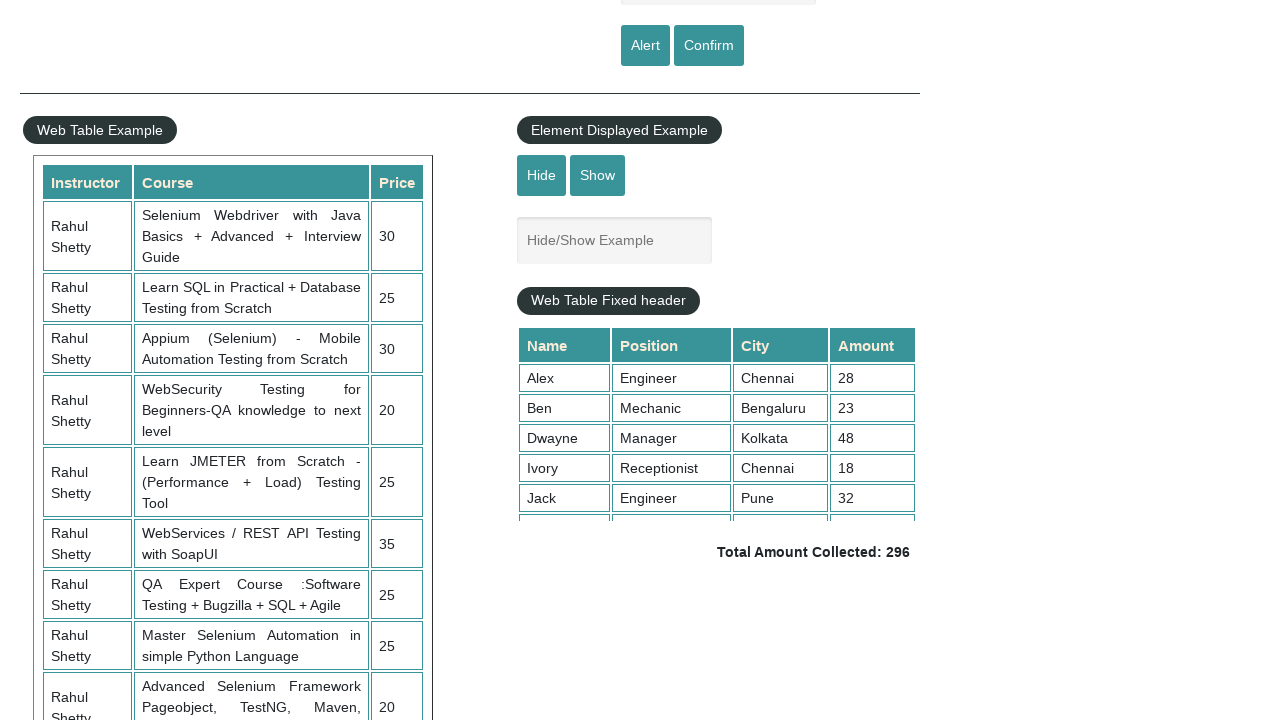

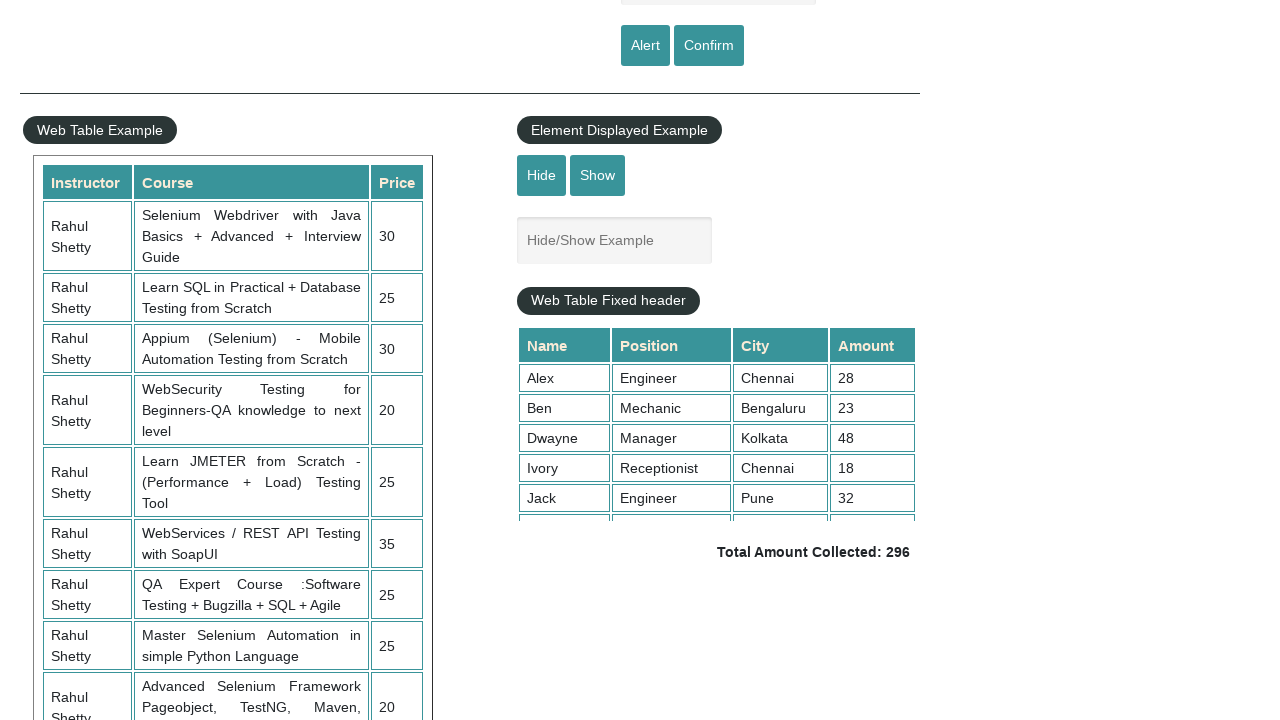